Tests DuckDuckGo search functionality by entering a search query and verifying the page title changes to reflect the search results.

Starting URL: https://duckduckgo.com/

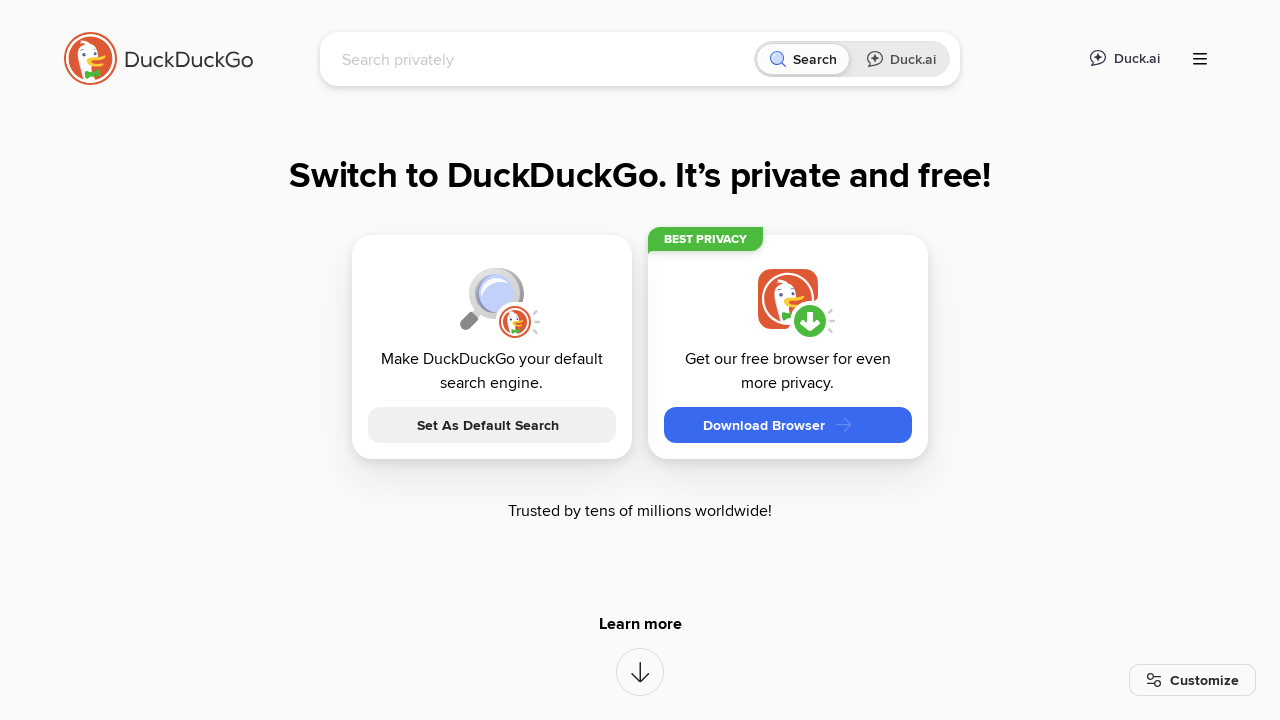

Filled search box with 'webdriver' query on input[name='q']
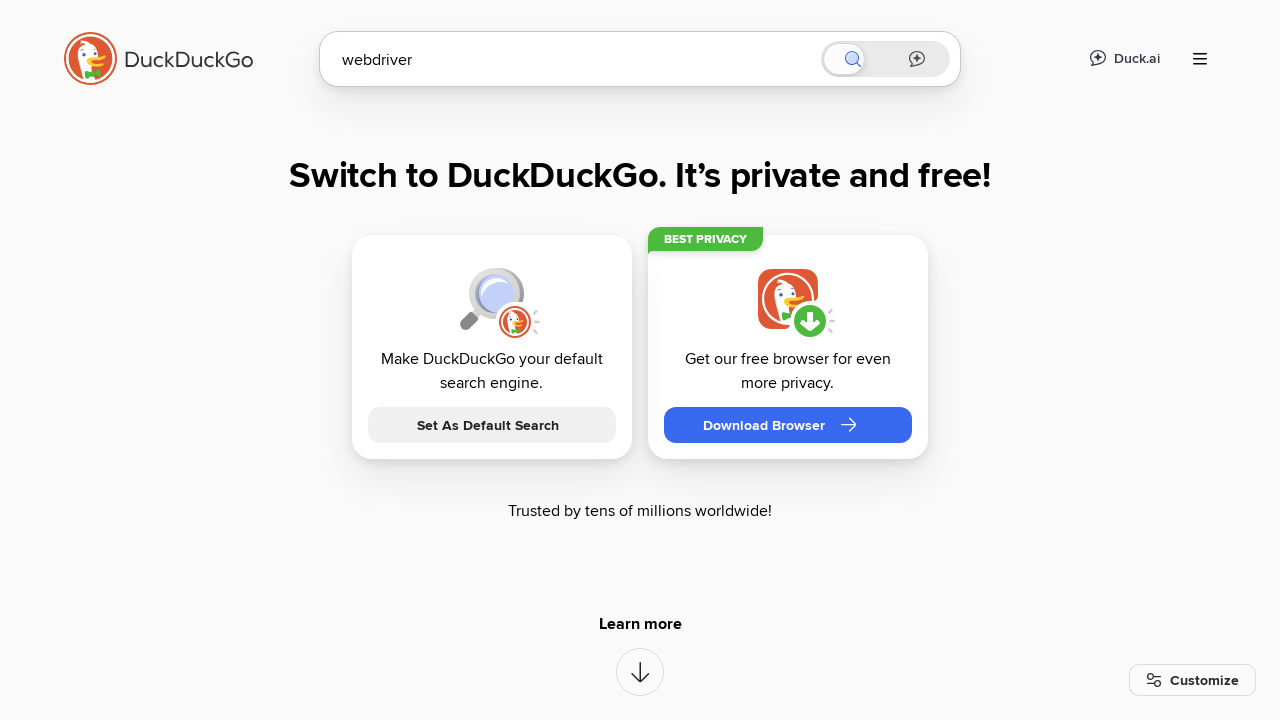

Pressed Enter to submit search query on input[name='q']
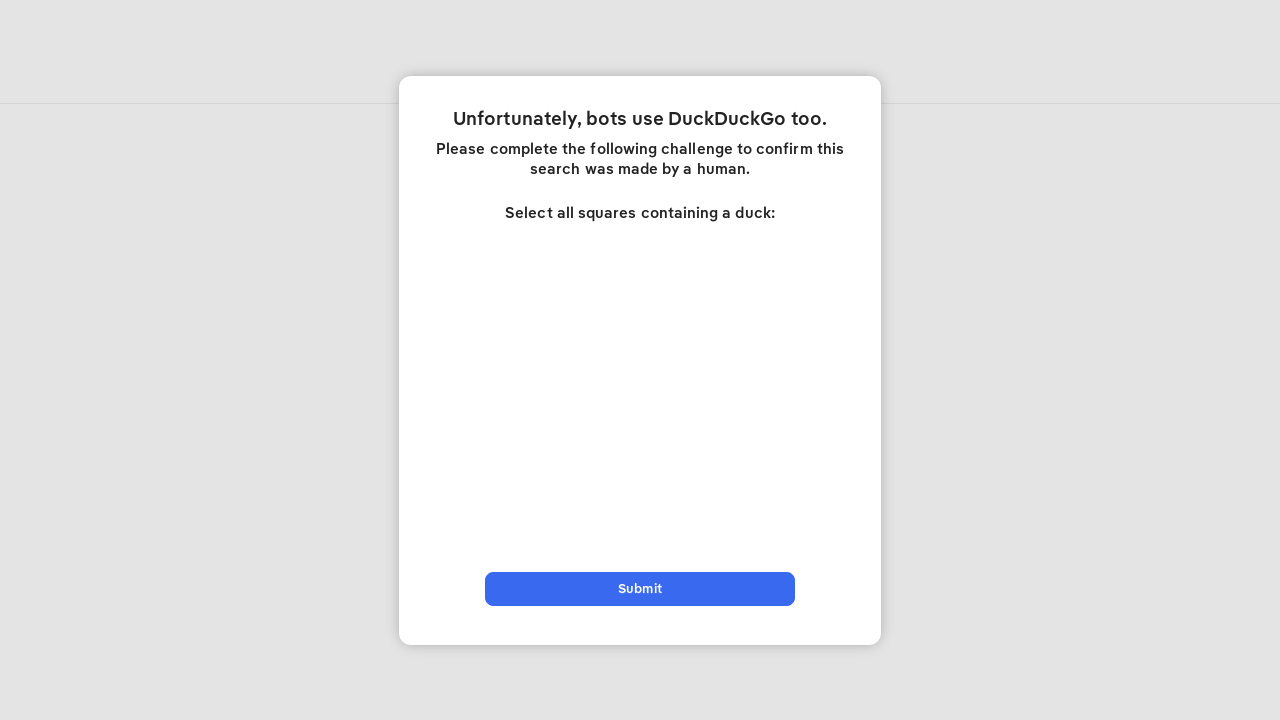

Page title updated to reflect search results for 'webdriver'
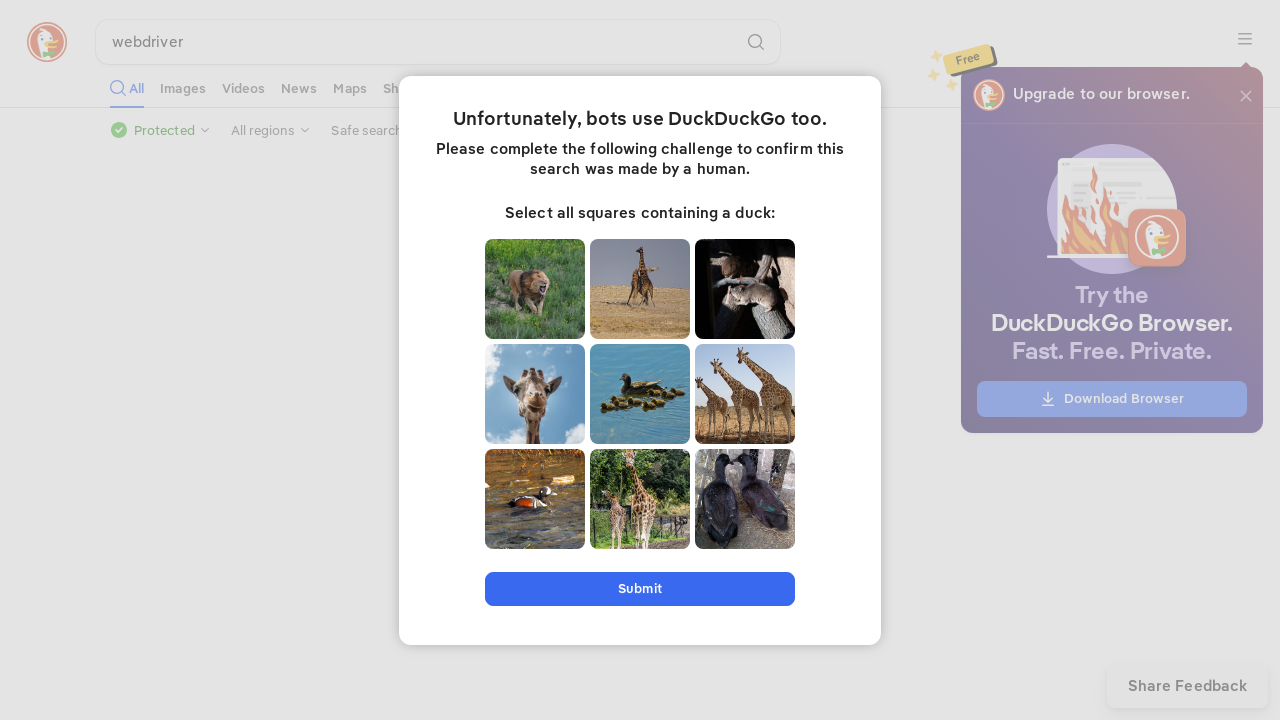

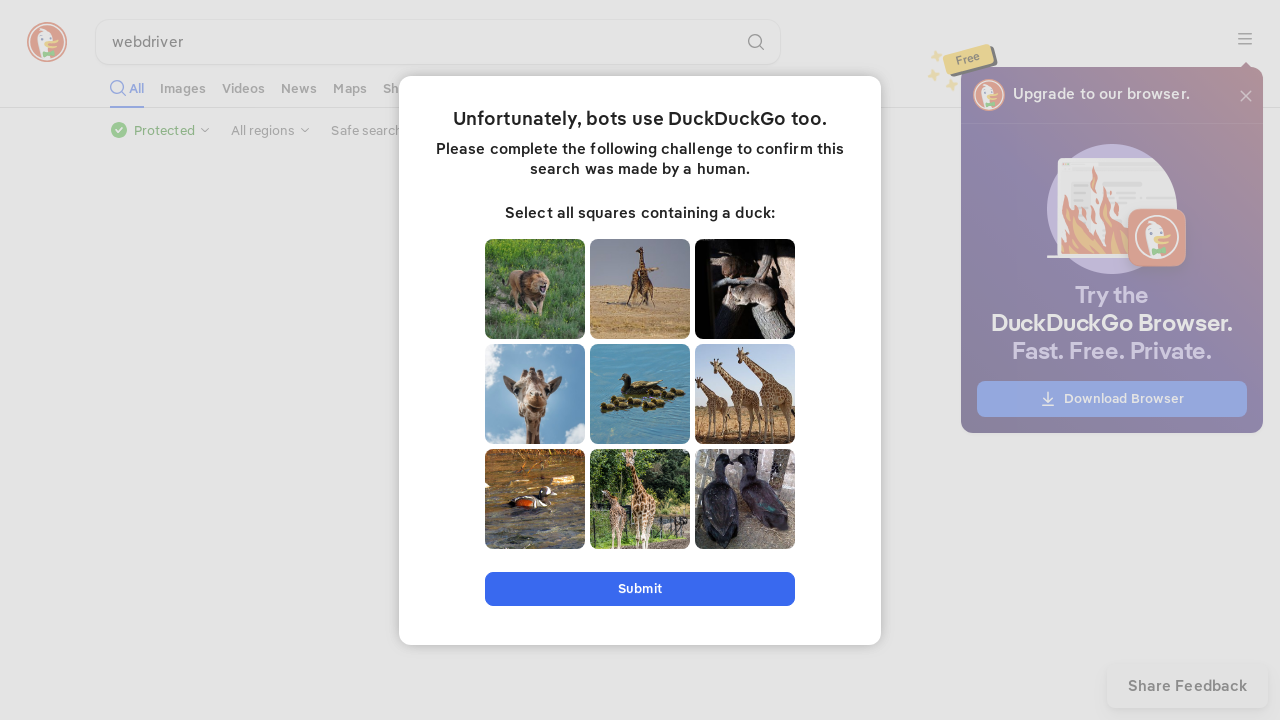